Verifies that the login button is displayed on the page

Starting URL: https://the-internet.herokuapp.com/

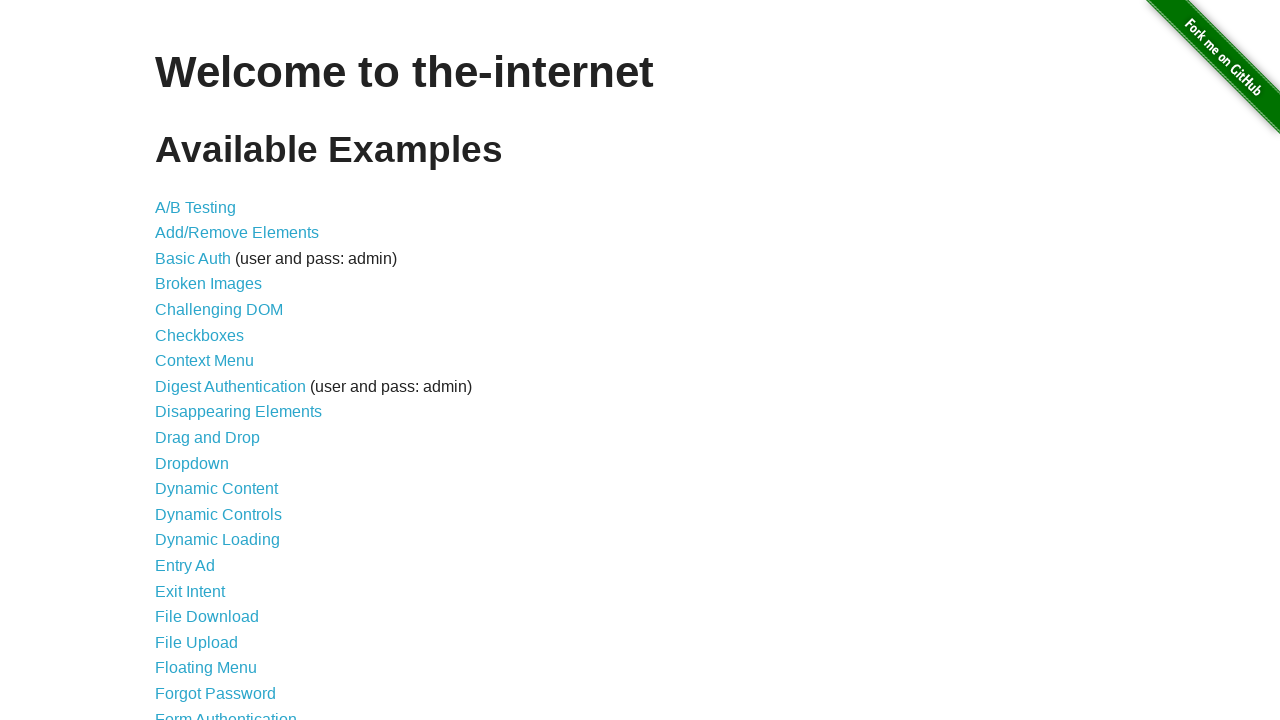

Clicked on Form Authentication link at (226, 712) on a:has-text("Form Authentication")
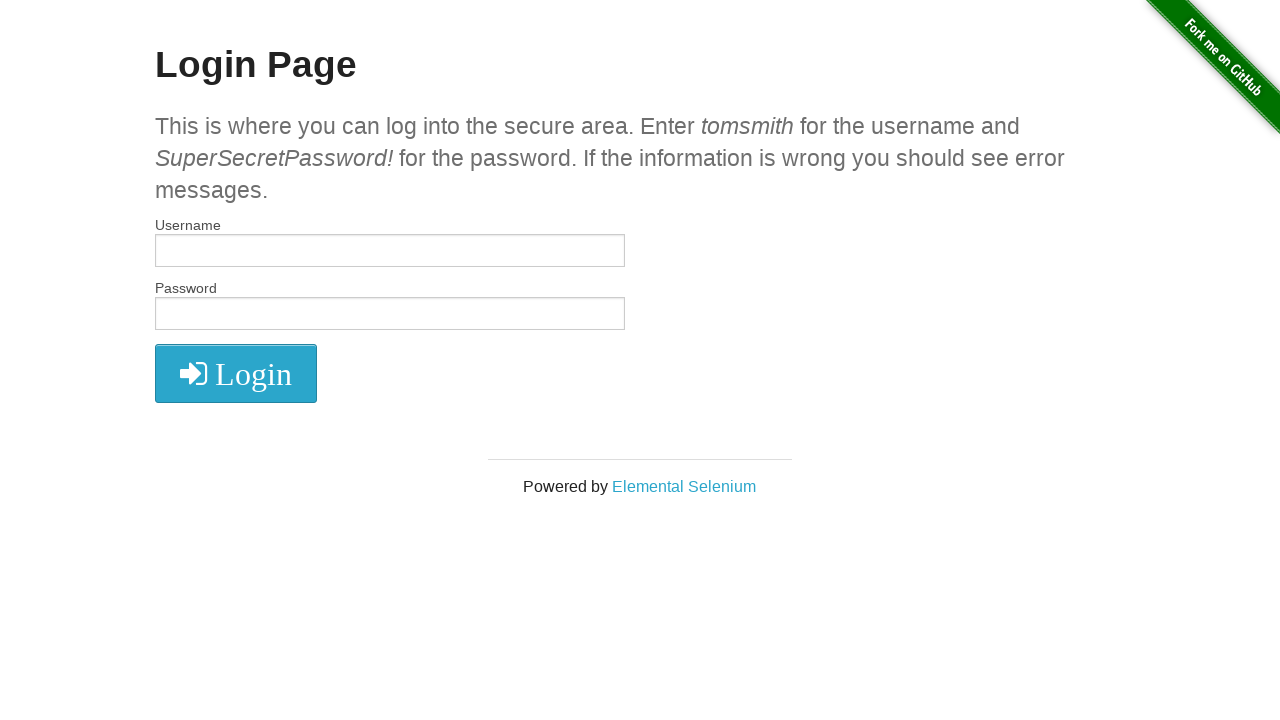

Located login button element
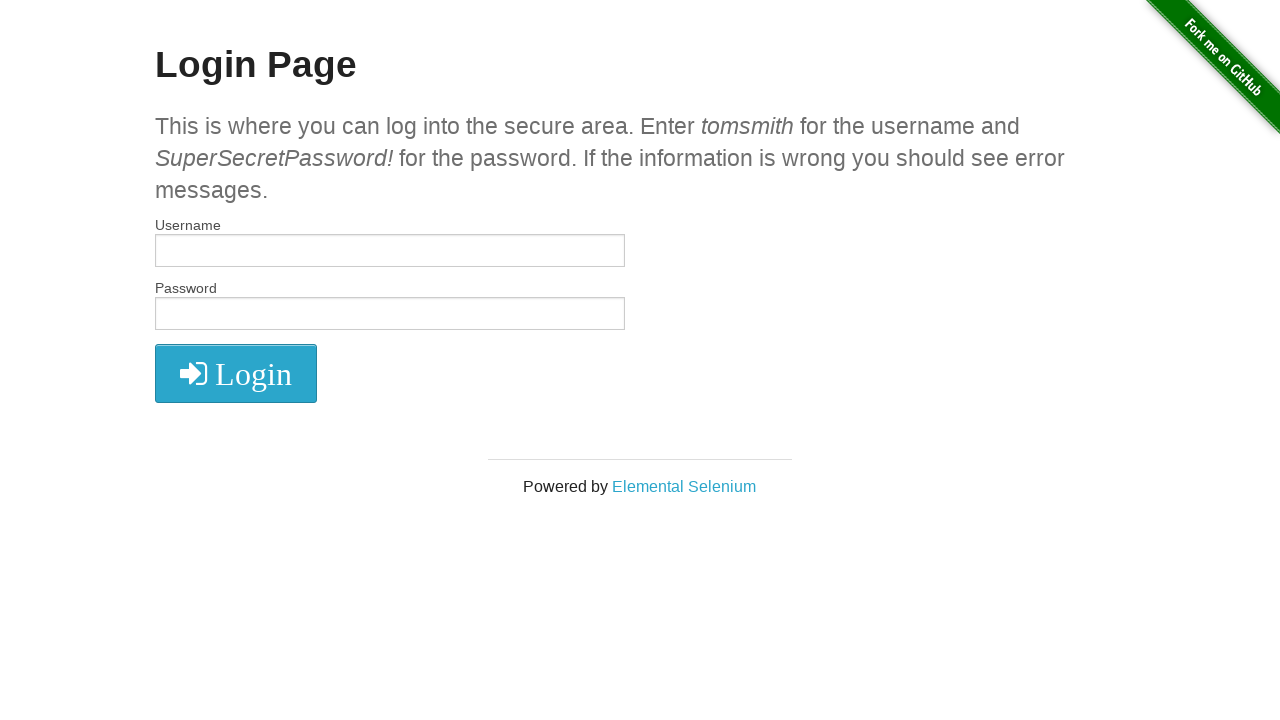

Verified that login button is displayed on the page
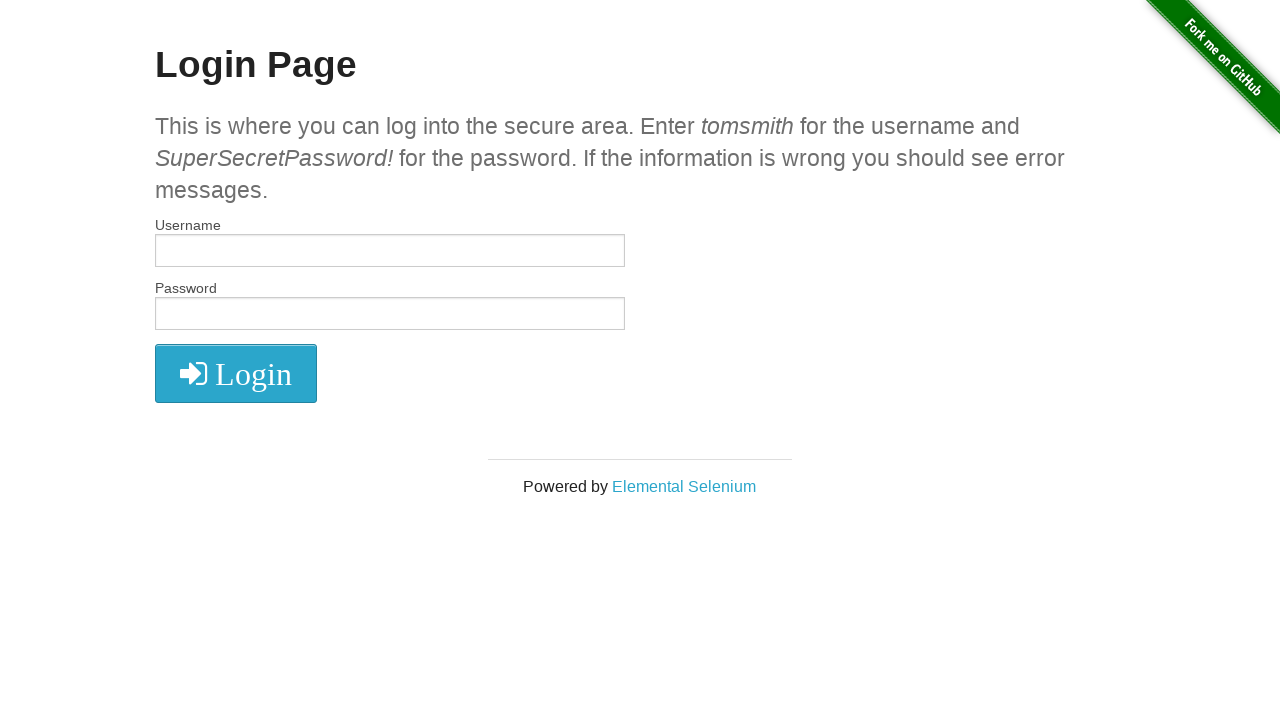

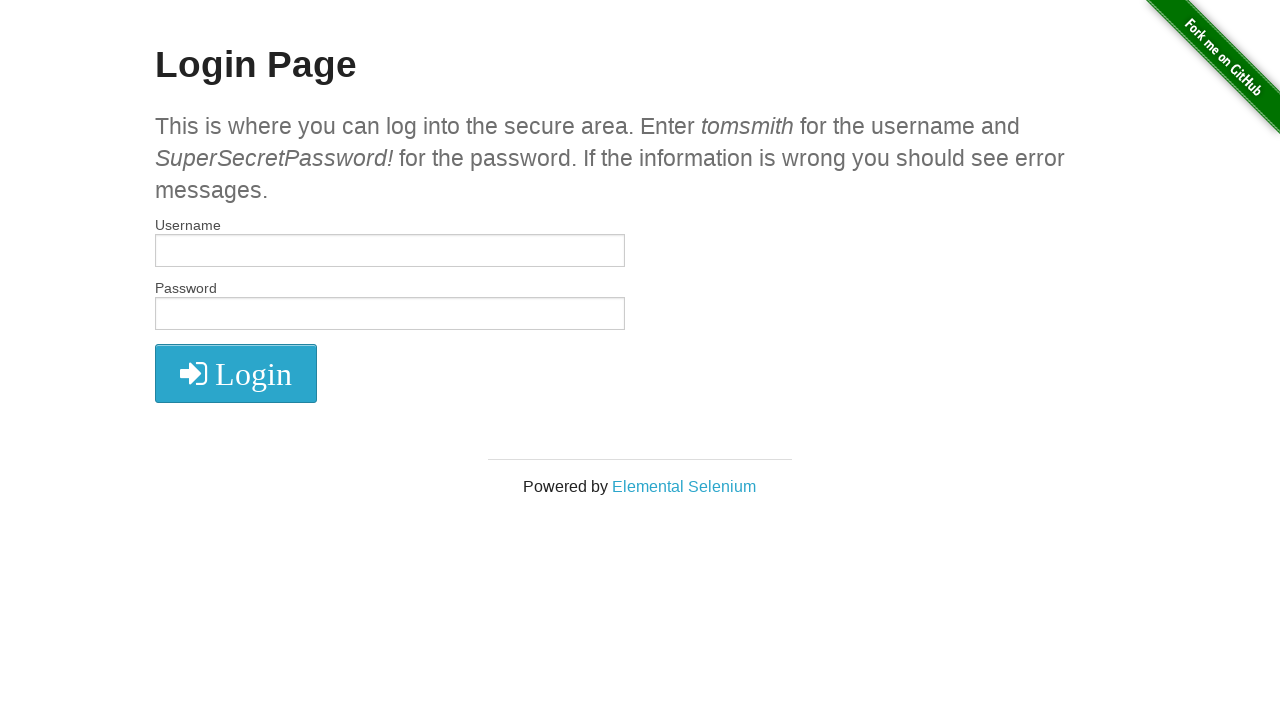